Tests navigation from DemoQA homepage to the Elements section by clicking the first top card and verifying the URL changes to the elements page.

Starting URL: https://demoqa.com/

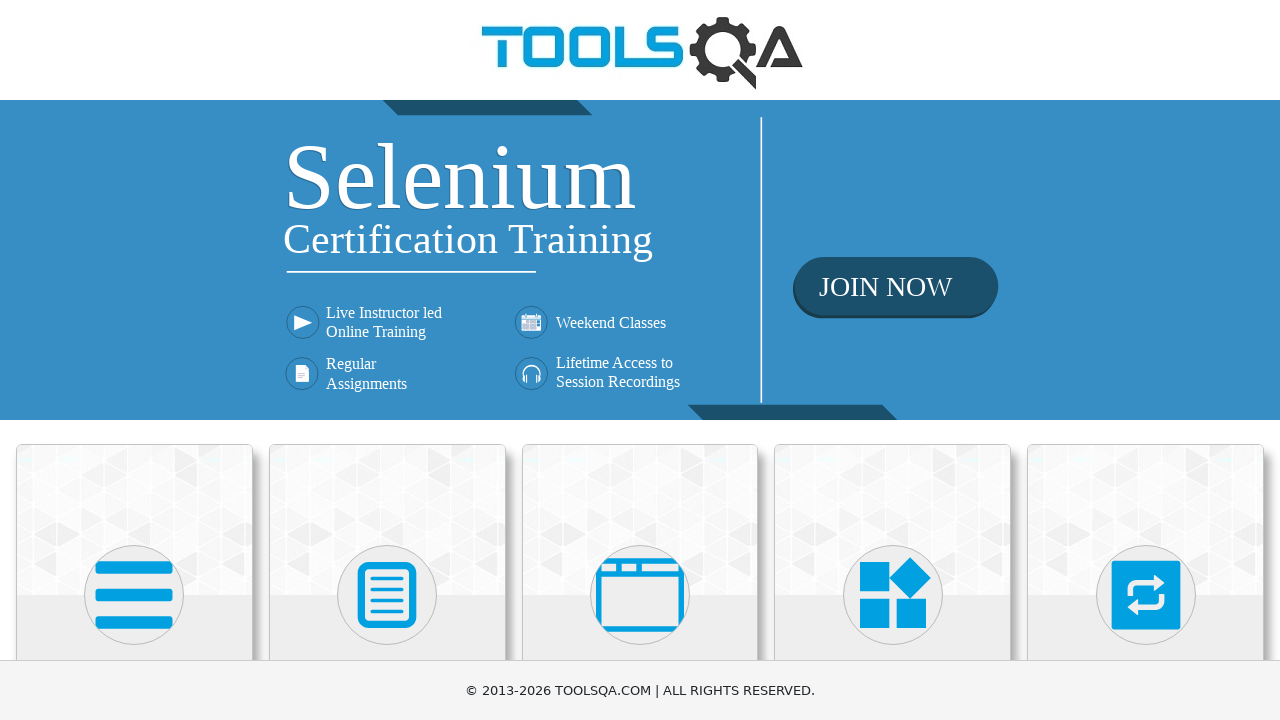

Clicked on the first top card (Elements section) at (134, 520) on .top-card:nth-child(1)
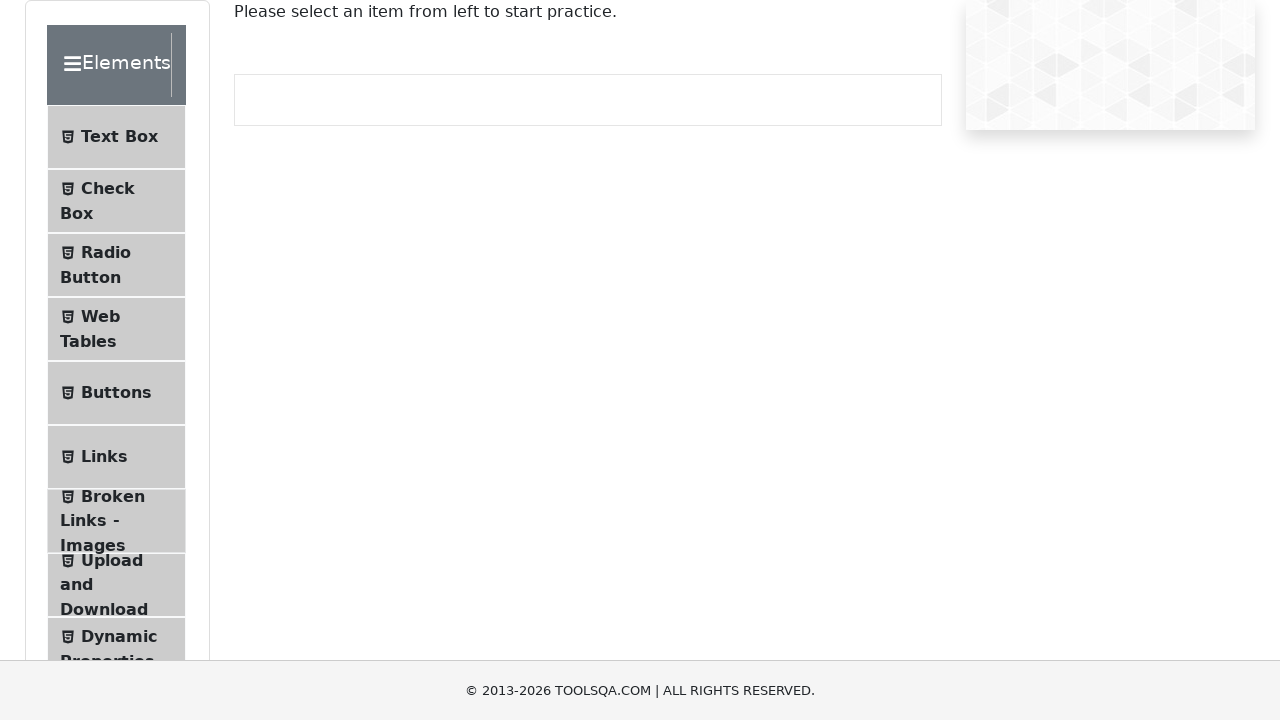

Navigated to Elements page (URL changed to https://demoqa.com/elements)
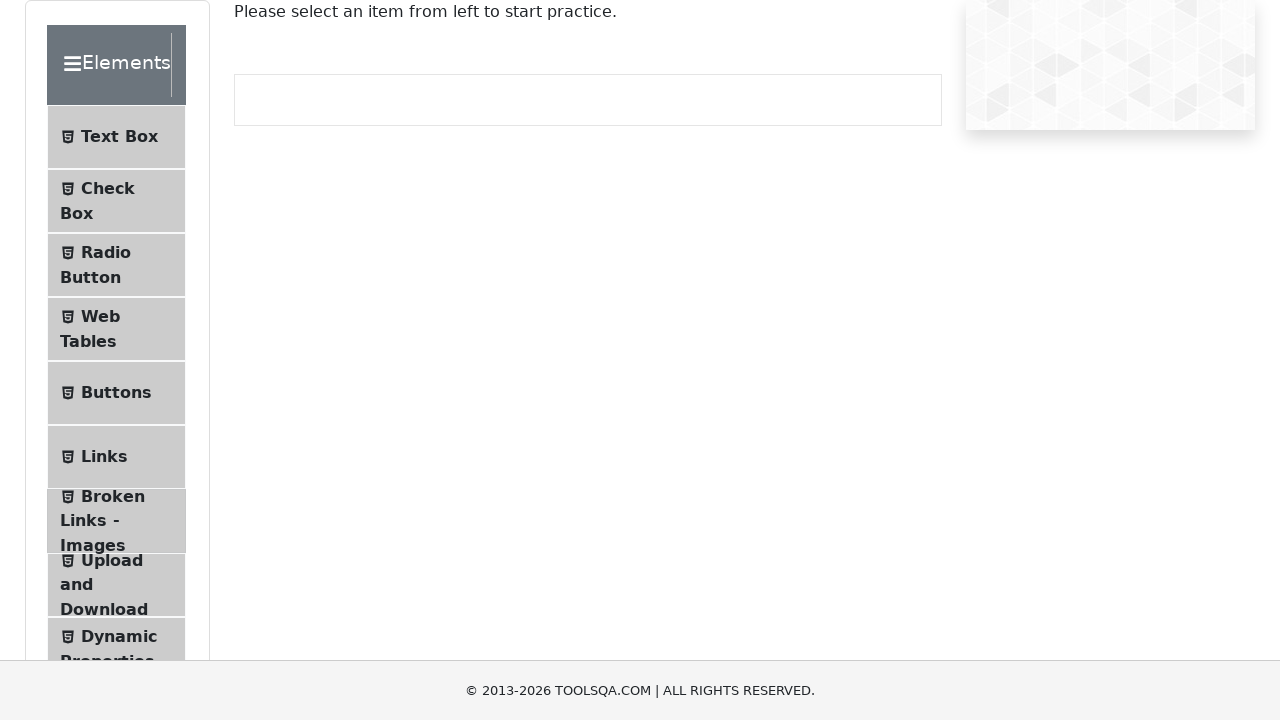

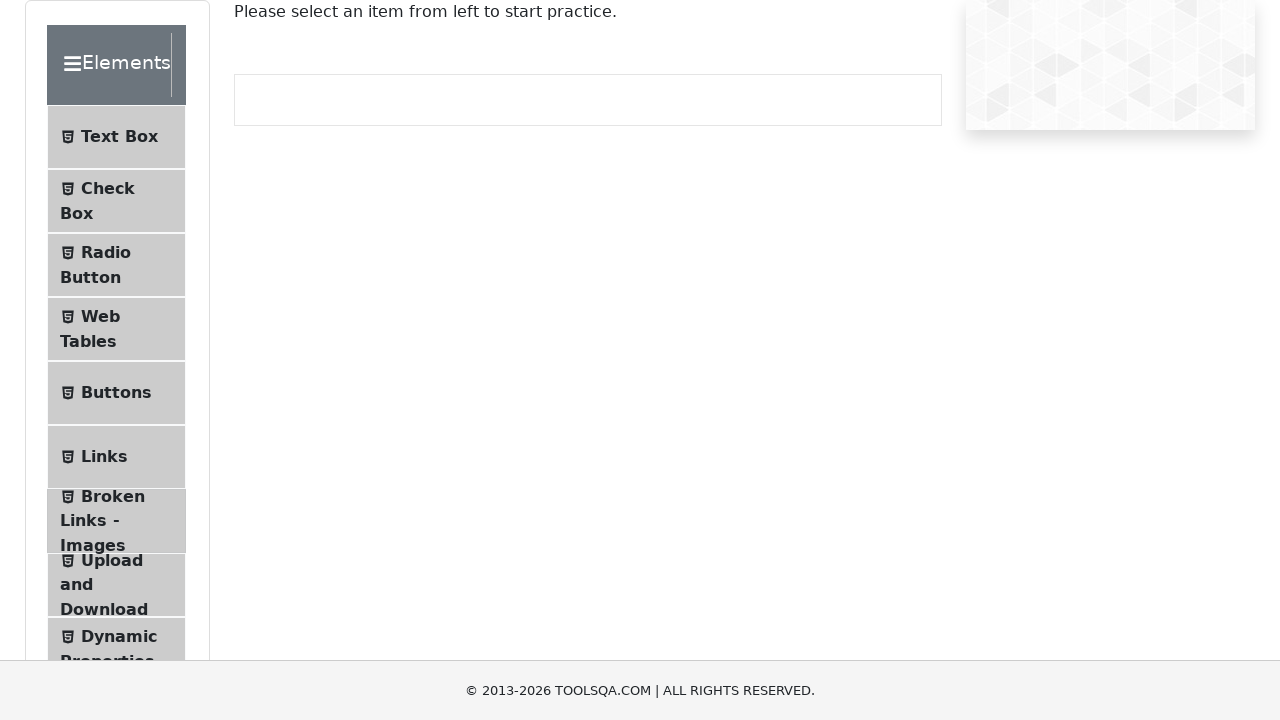